Tests a practice form submission on DemoQA by filling out personal information fields including name, email, gender, mobile number, subjects, hobbies, address, state/city selection, and submitting the form.

Starting URL: https://demoqa.com/automation-practice-form/

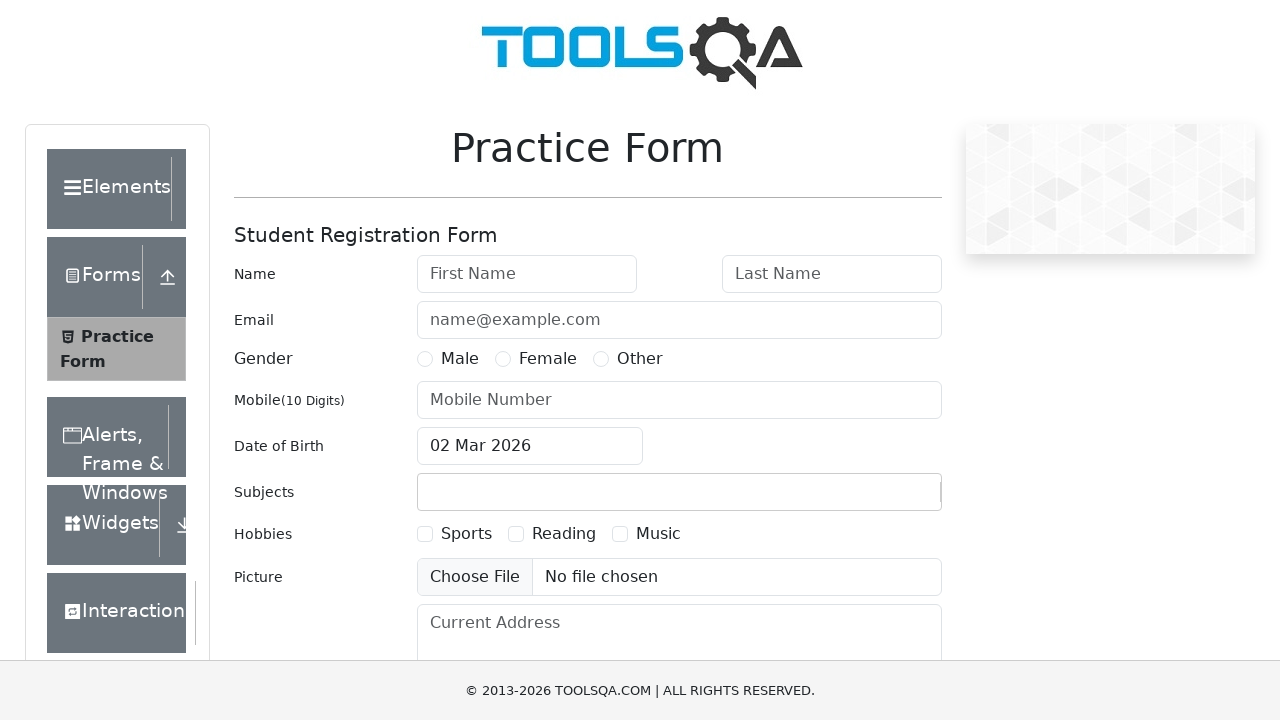

Filled first name field with 'John' on #firstName
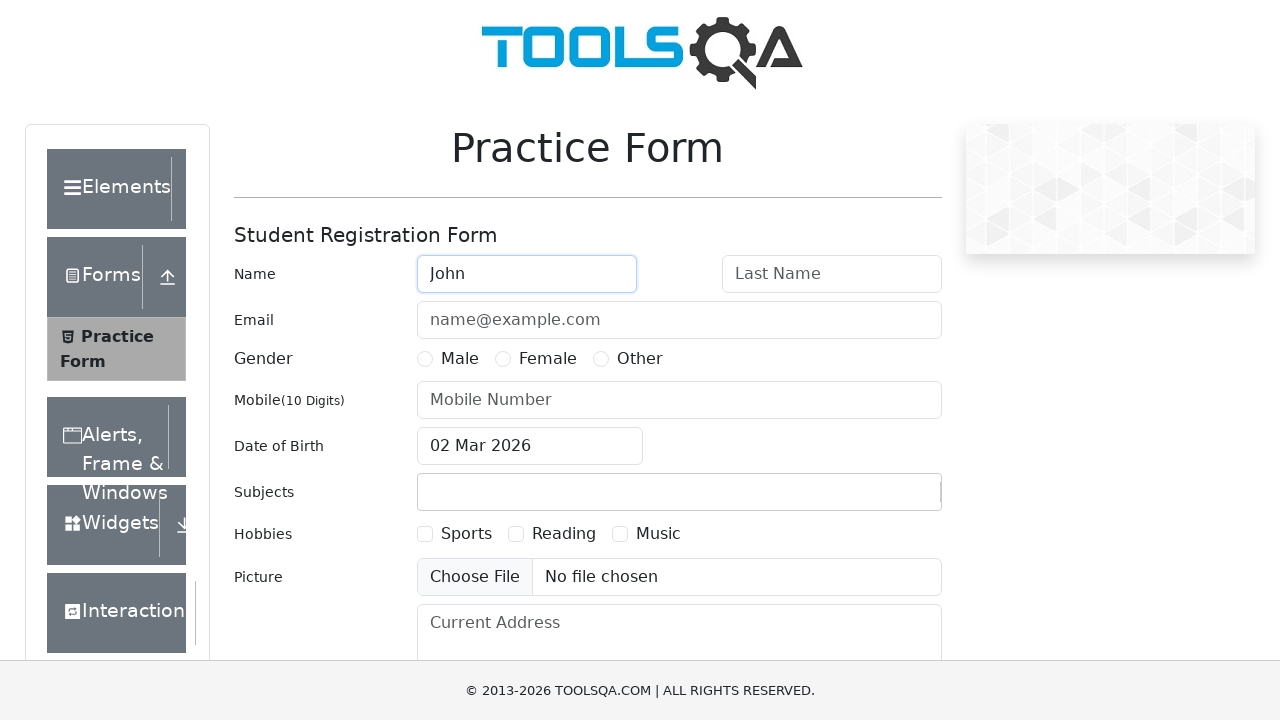

Filled last name field with 'Doe' on #lastName
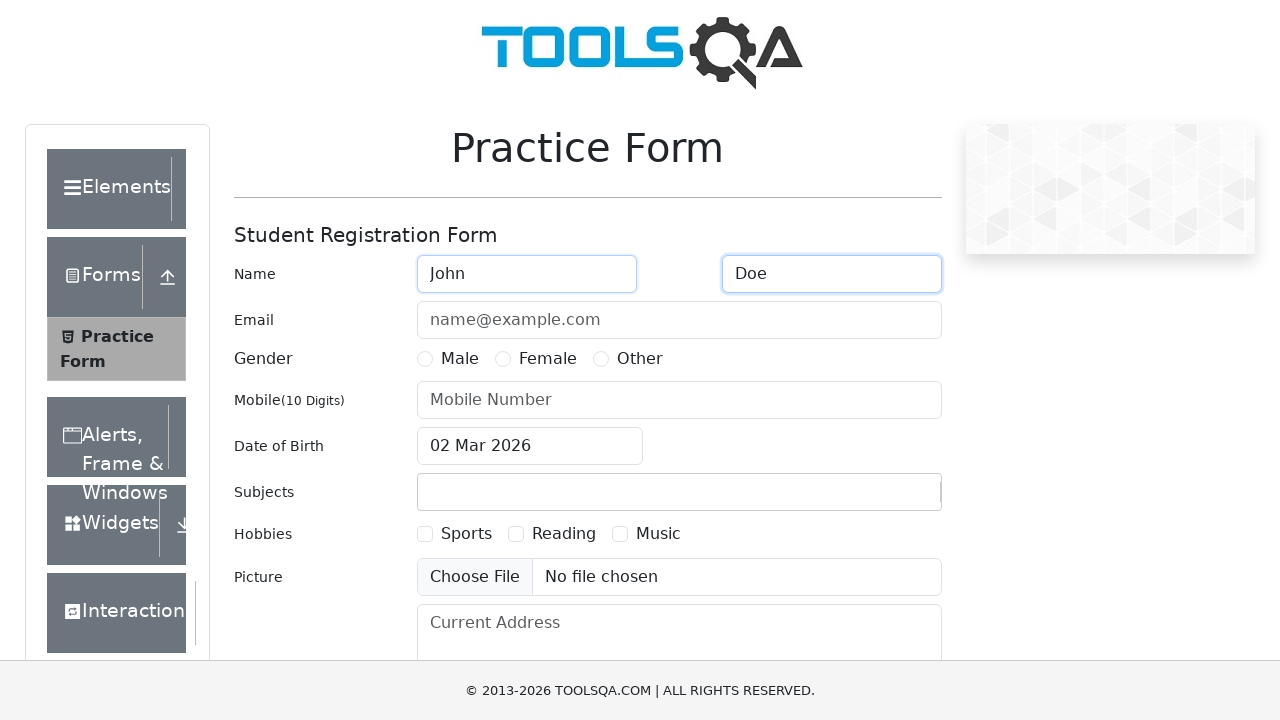

Filled email field with 'john.doe@example.com' on #userEmail
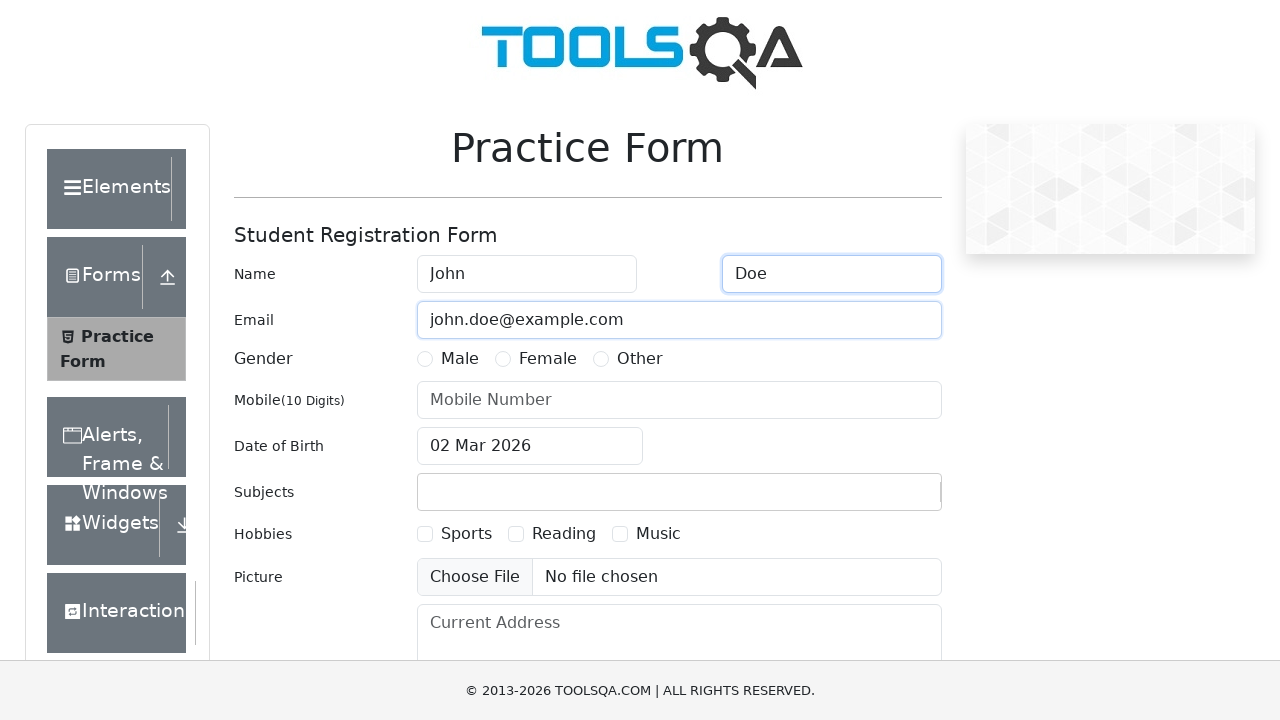

Selected gender radio button (Male) at (425, 359) on #gender-radio-1
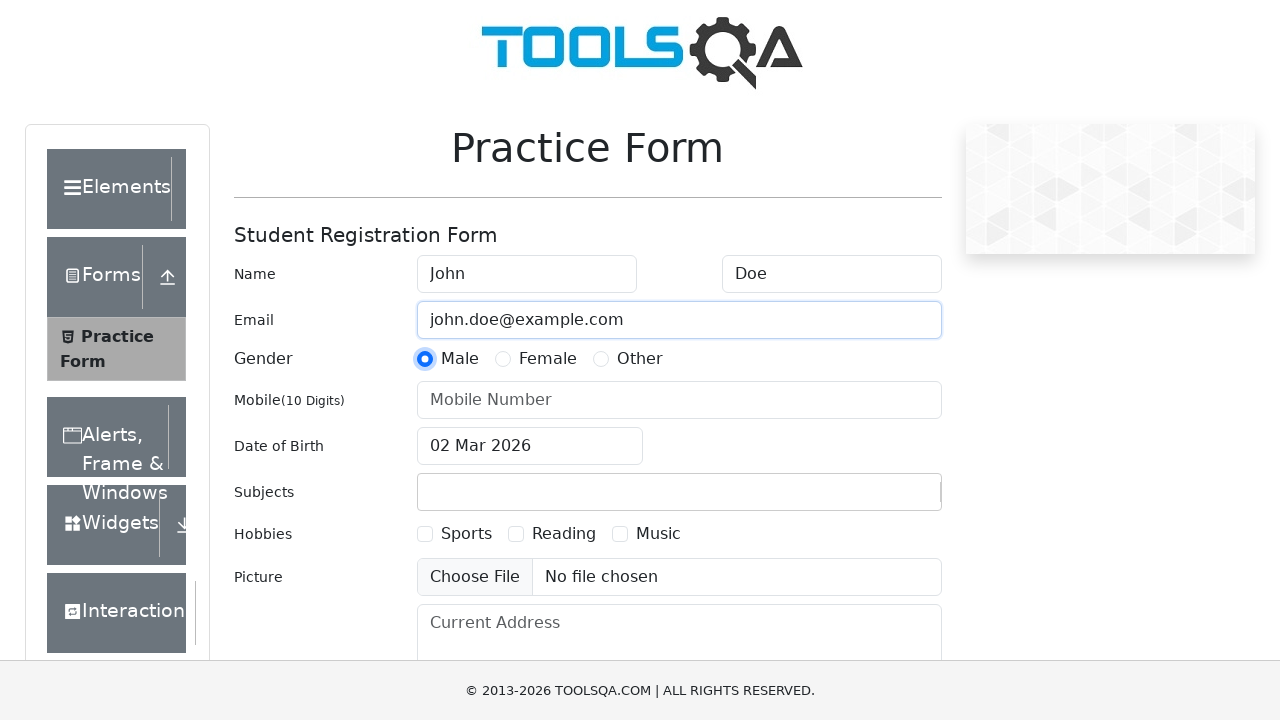

Filled mobile number field with '1234567890' on #userNumber
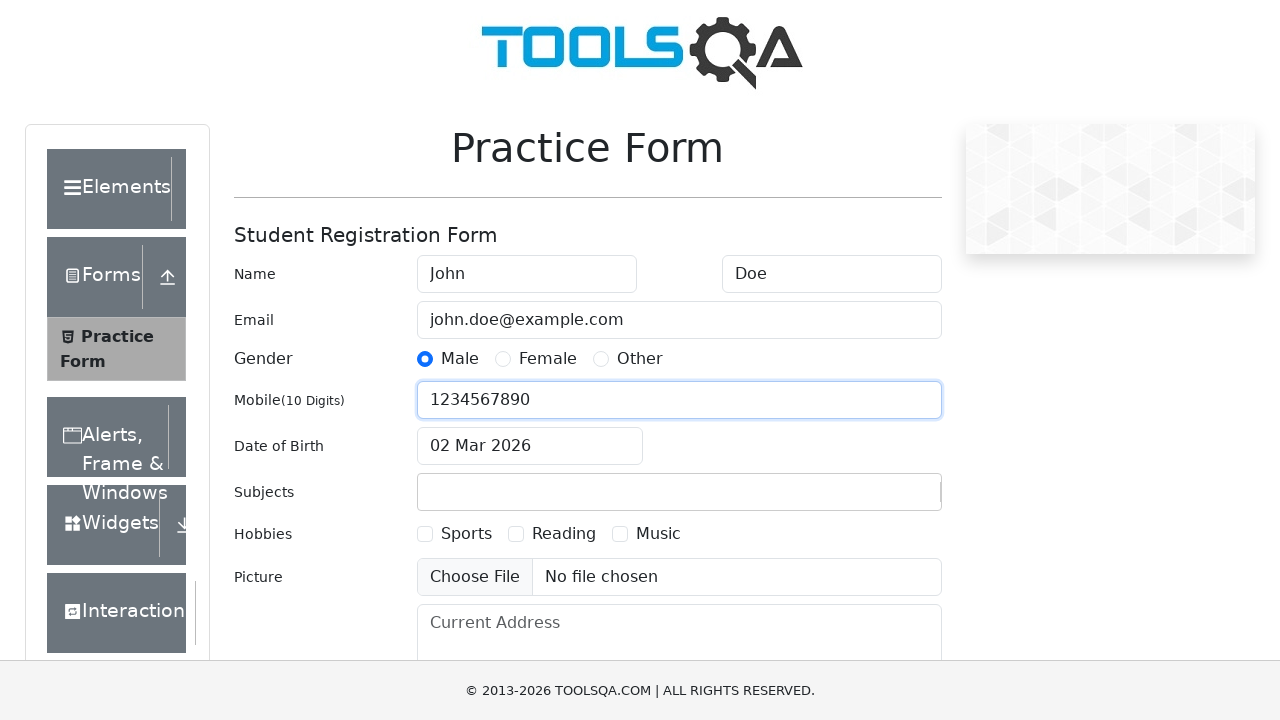

Filled subject input field with 'Maths' on #subjectsInput
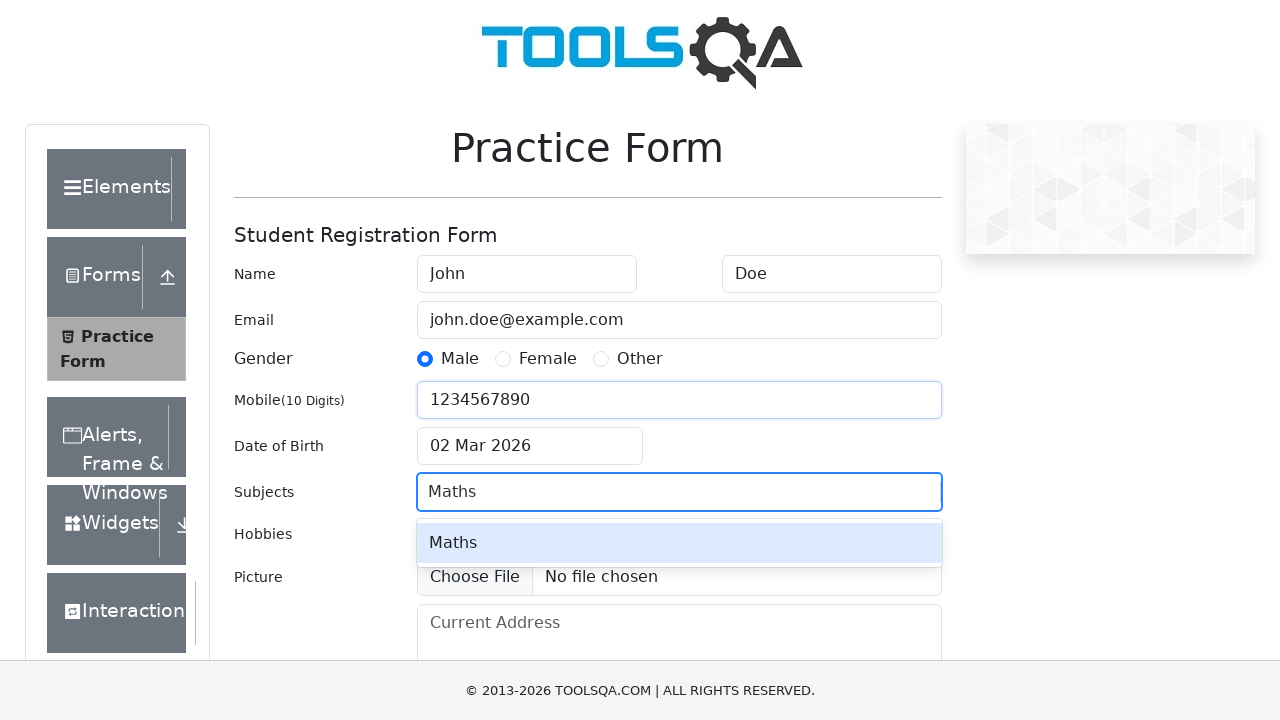

Waited for subject dropdown menu to appear
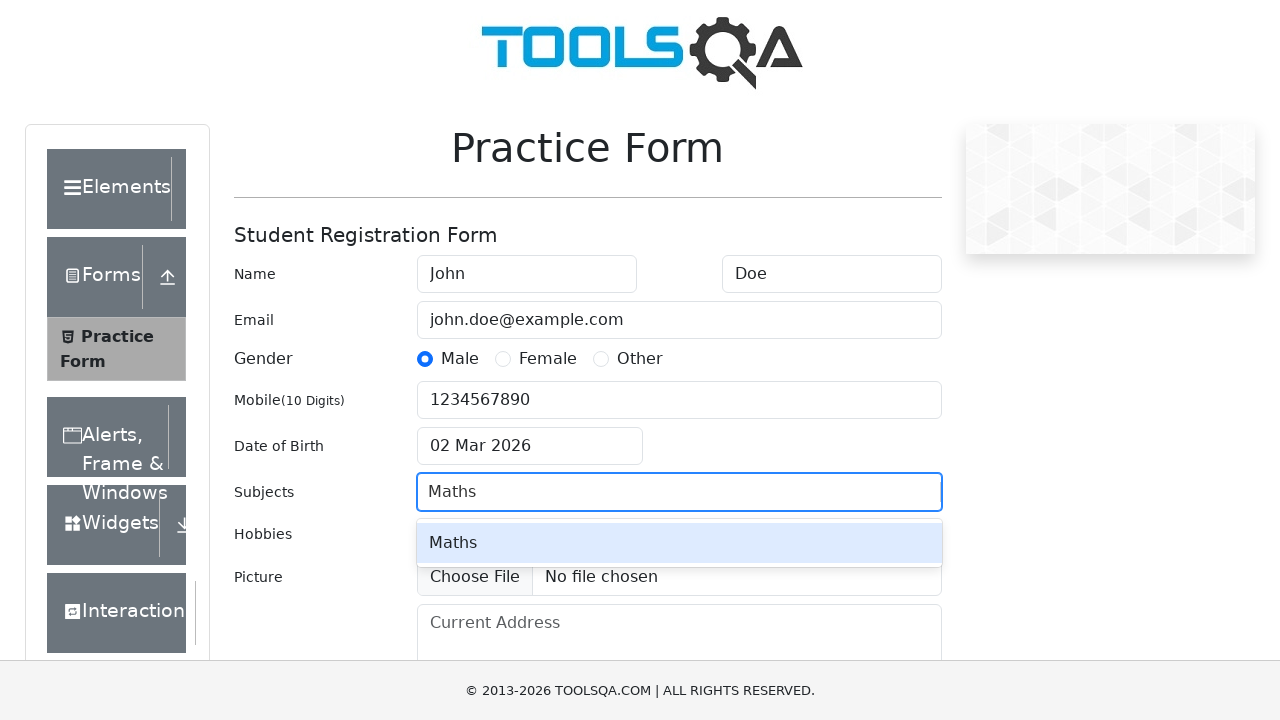

Selected 'Maths' from subject dropdown at (679, 543) on xpath=//div[contains(@class,'subjects-auto-complete__menu-list')]/div >> nth=0
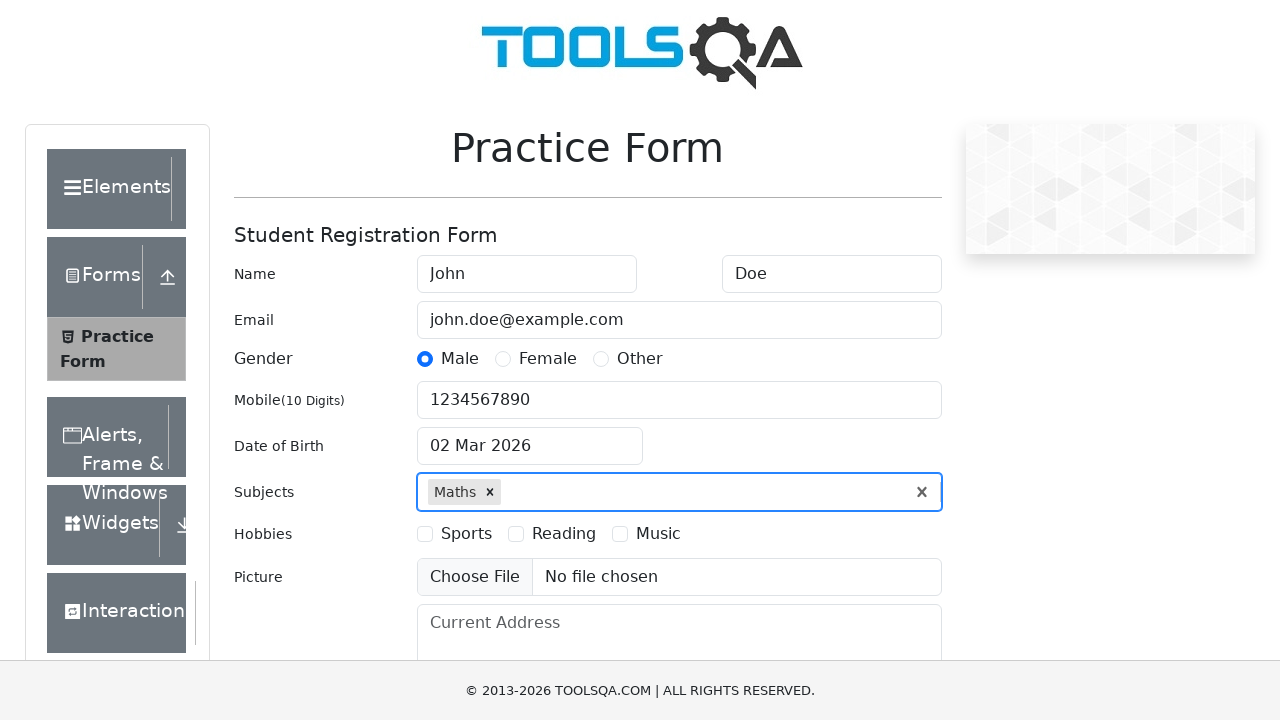

Selected first hobby checkbox (Sports) at (425, 534) on #hobbies-checkbox-1
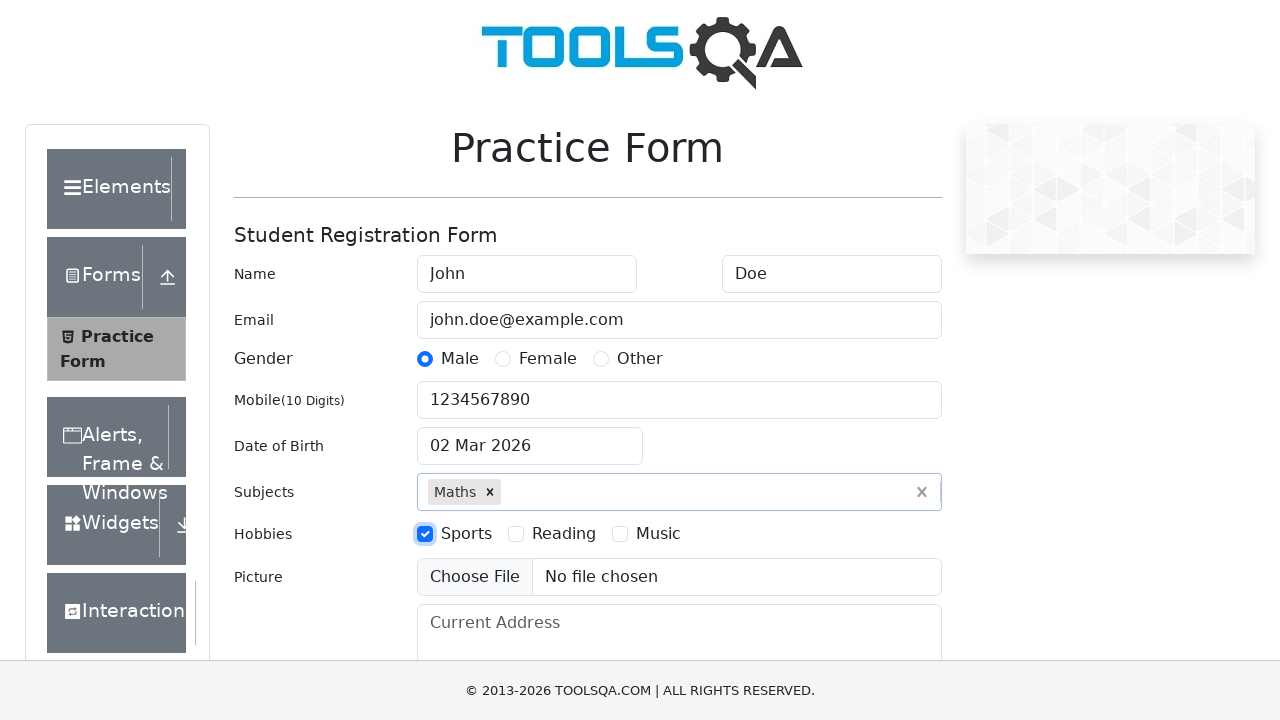

Selected second hobby checkbox (Reading) at (516, 534) on #hobbies-checkbox-2
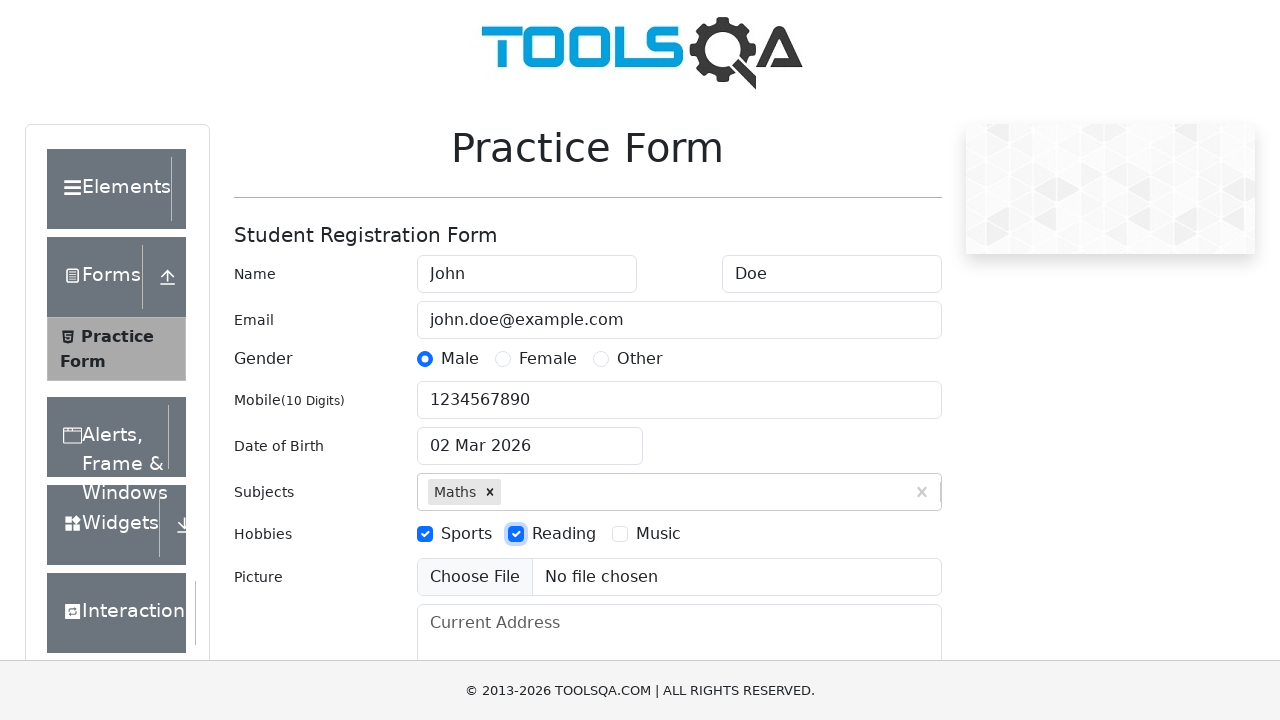

Selected third hobby checkbox (Music) at (620, 534) on #hobbies-checkbox-3
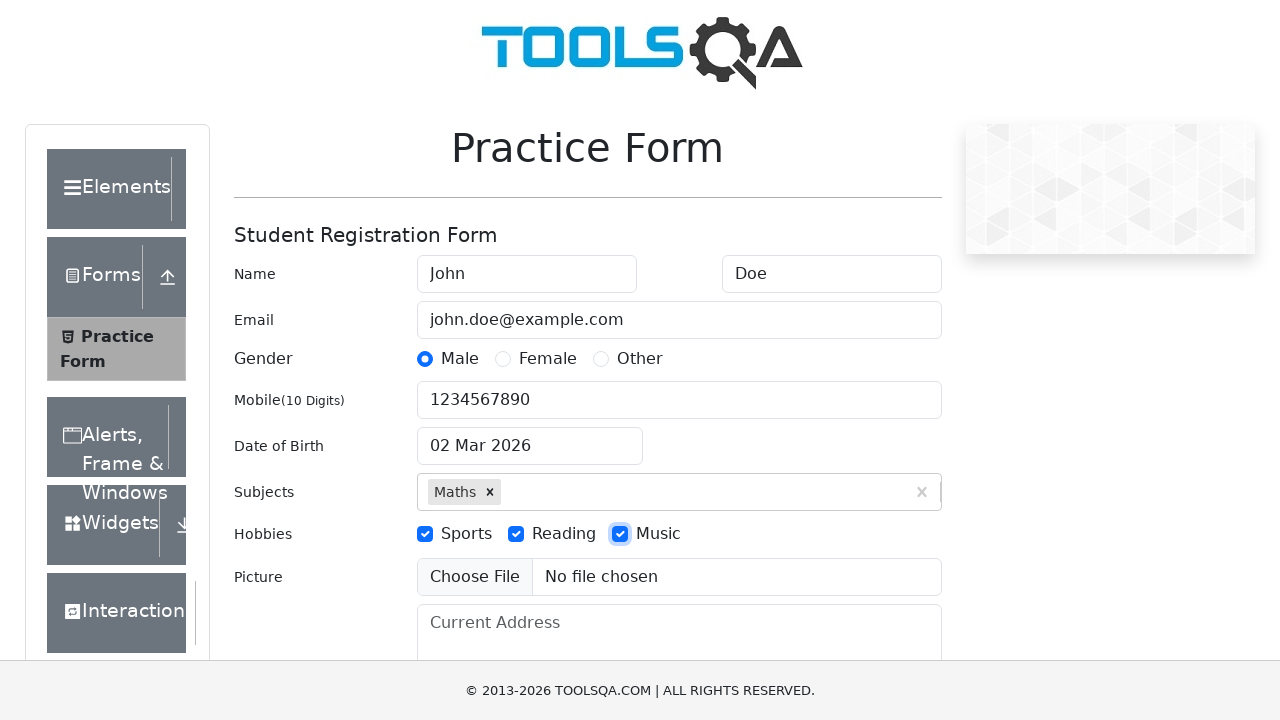

Filled current address field with '1234 Main St, Anytown, USA' on #currentAddress
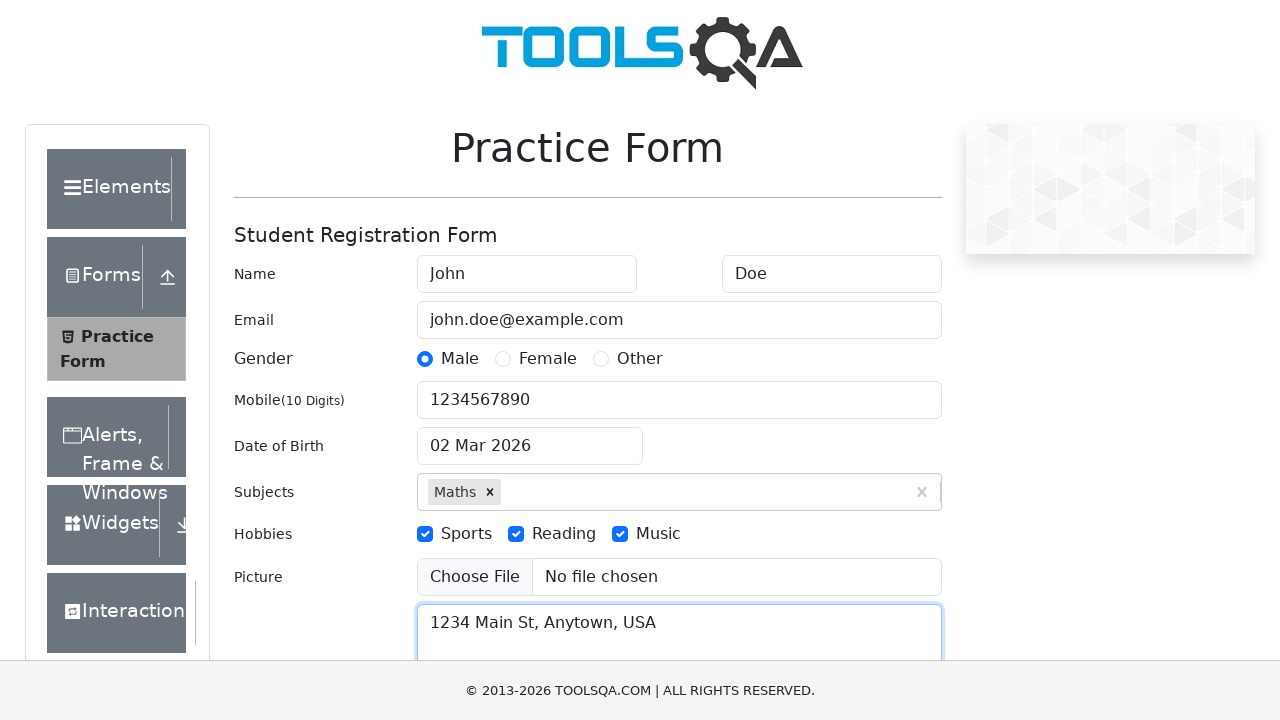

Filled state input field with 'NCR' on xpath=//div[text()='Select State']/following-sibling::div//input
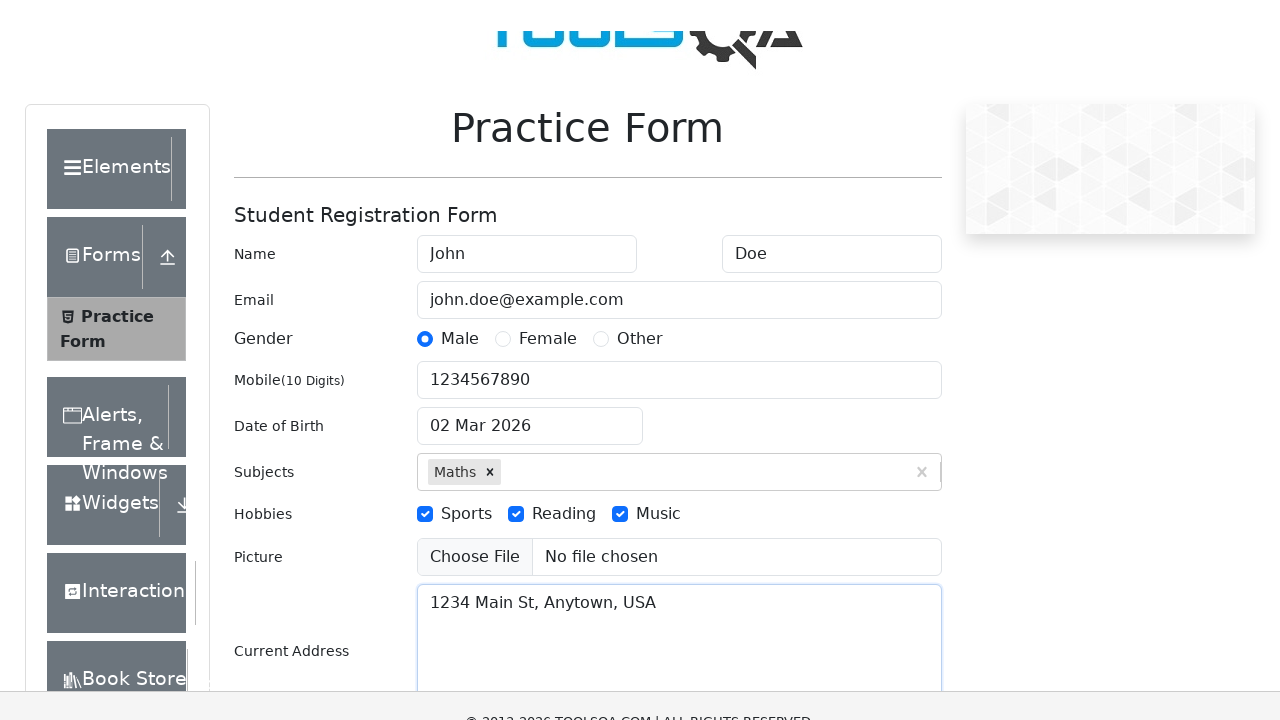

Waited for state dropdown menu to appear
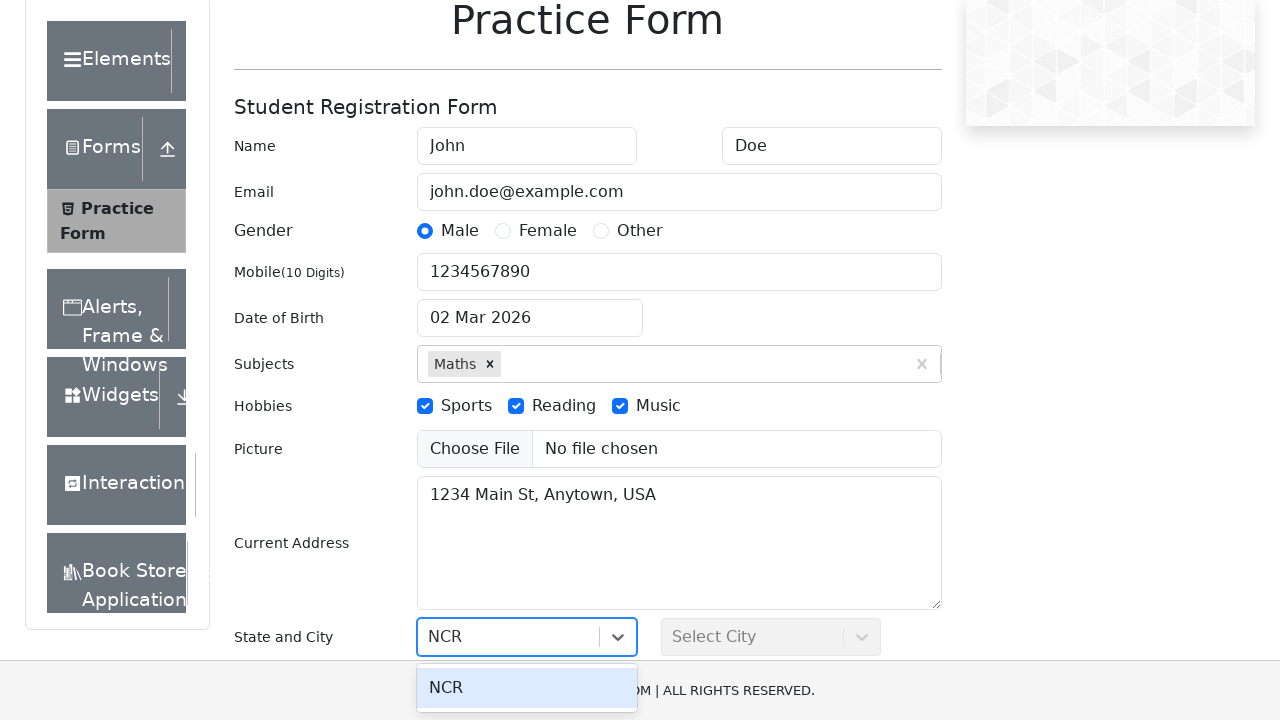

Selected 'NCR' from state dropdown at (527, 688) on xpath=//div[@id='state']/div[contains(@class,'menu')]/div/div >> nth=0
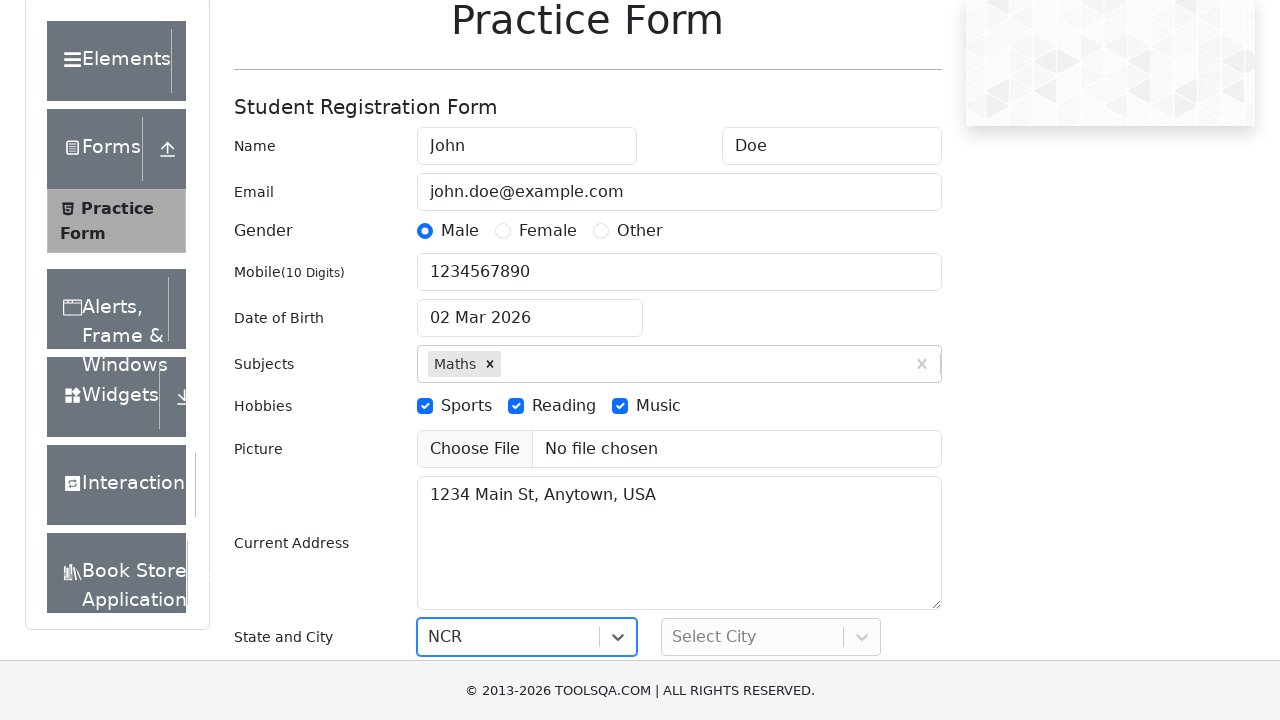

Filled city input field with 'Delhi' on xpath=//div[text()='Select City']/following-sibling::div//input
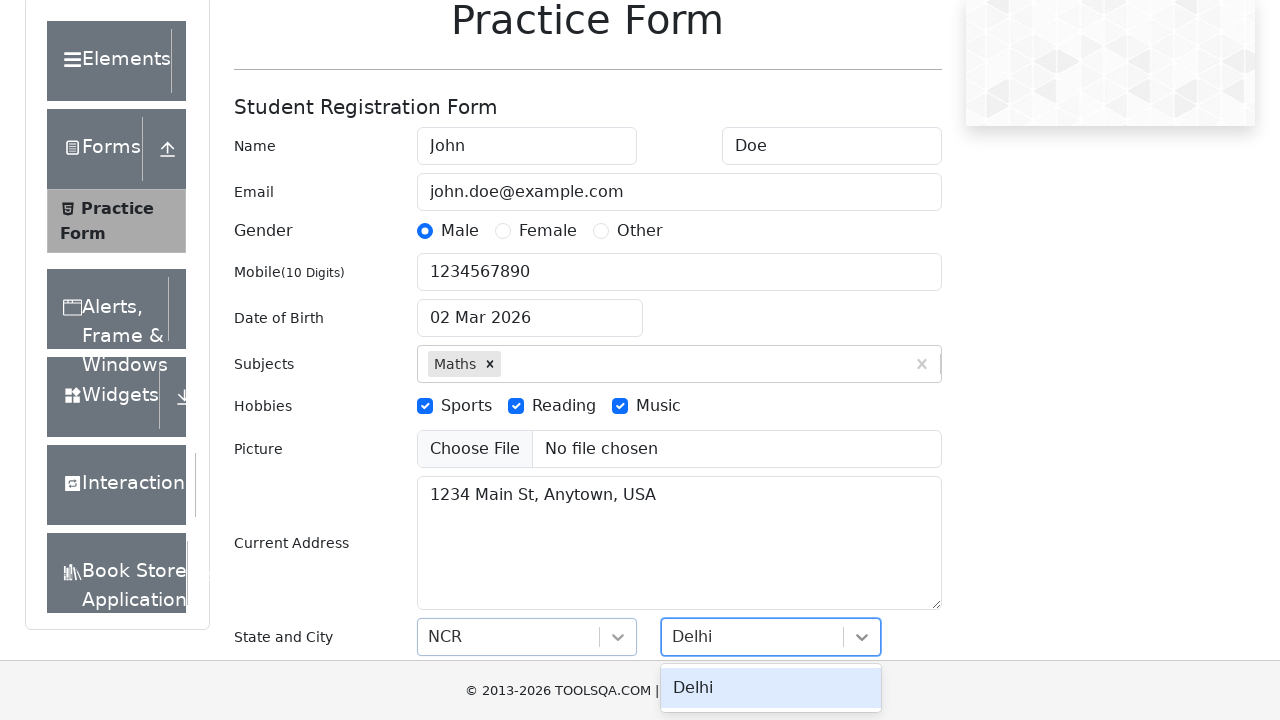

Waited for city dropdown menu to appear
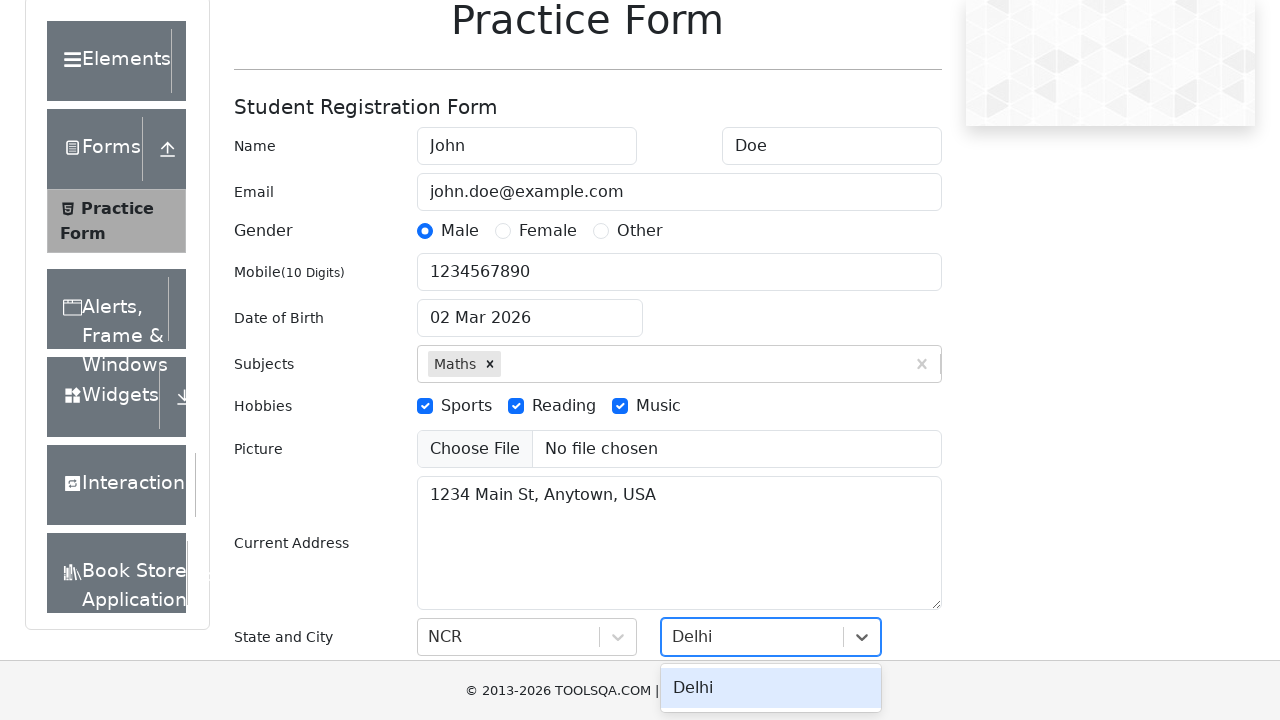

Selected 'Delhi' from city dropdown at (771, 688) on xpath=//div[@id='city']/div[contains(@class,'menu')]/div/div >> nth=0
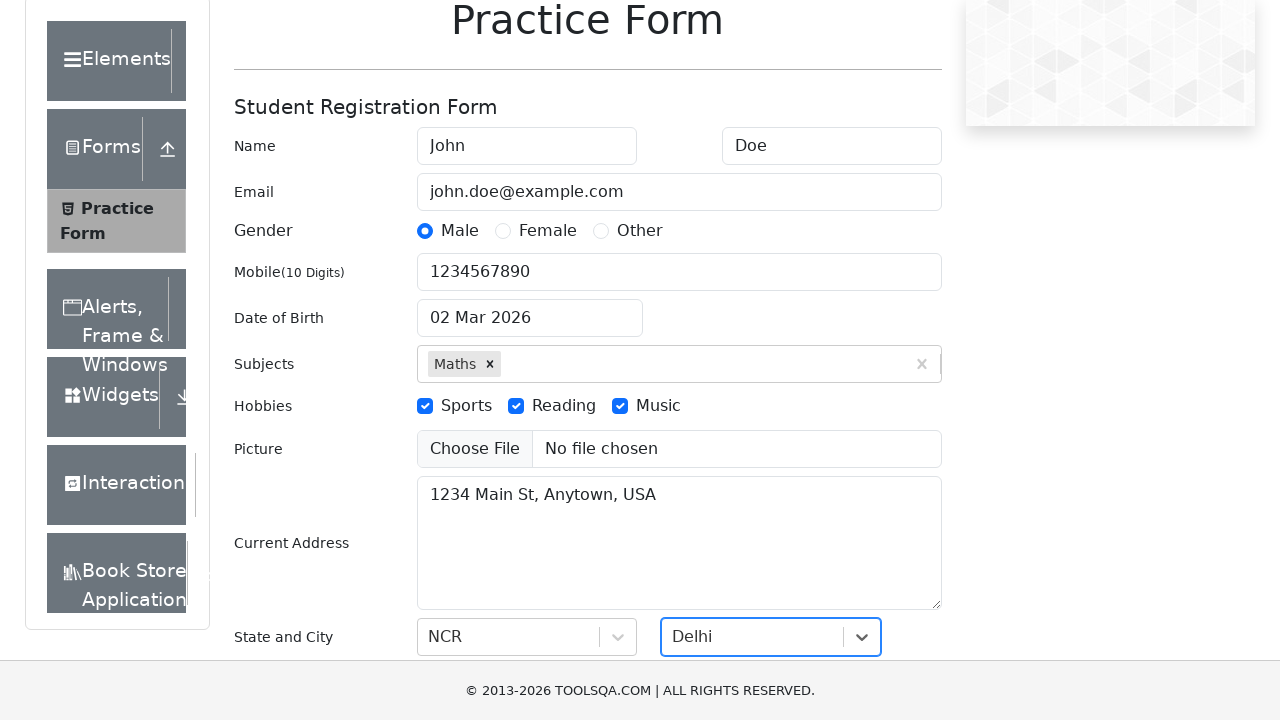

Clicked submit button to submit the practice form at (885, 499) on #submit
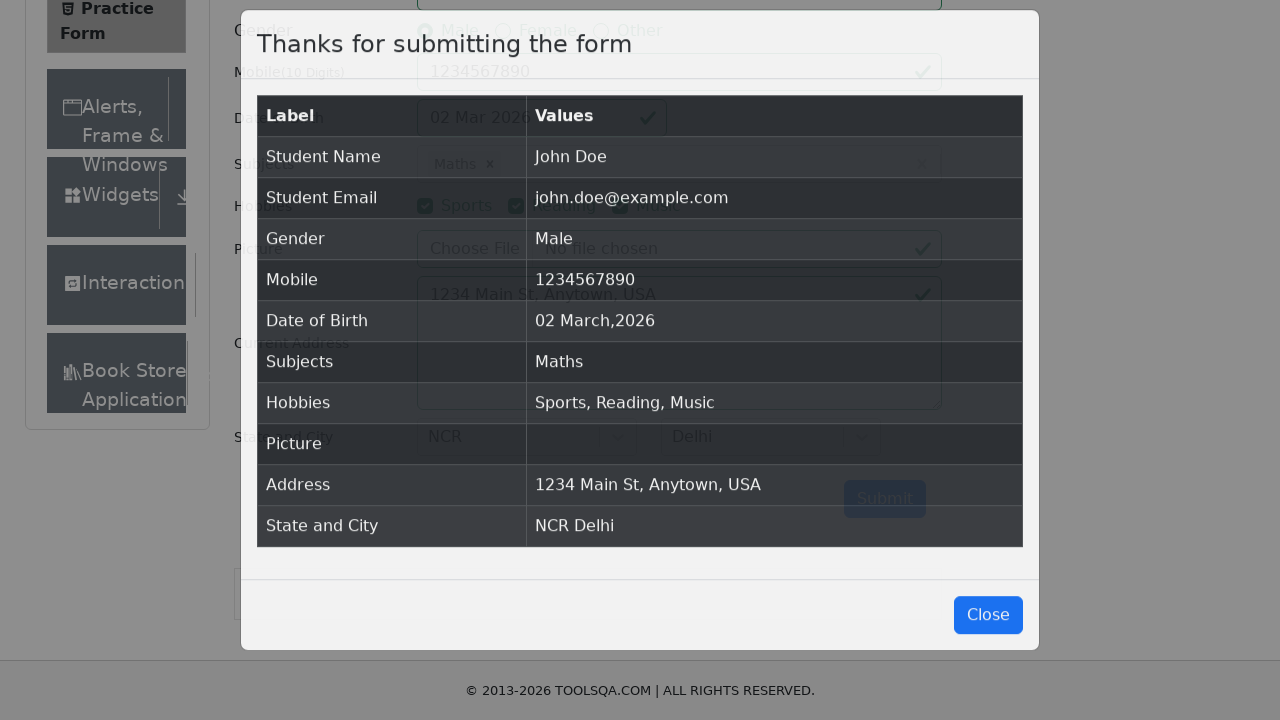

Waited for success modal to appear
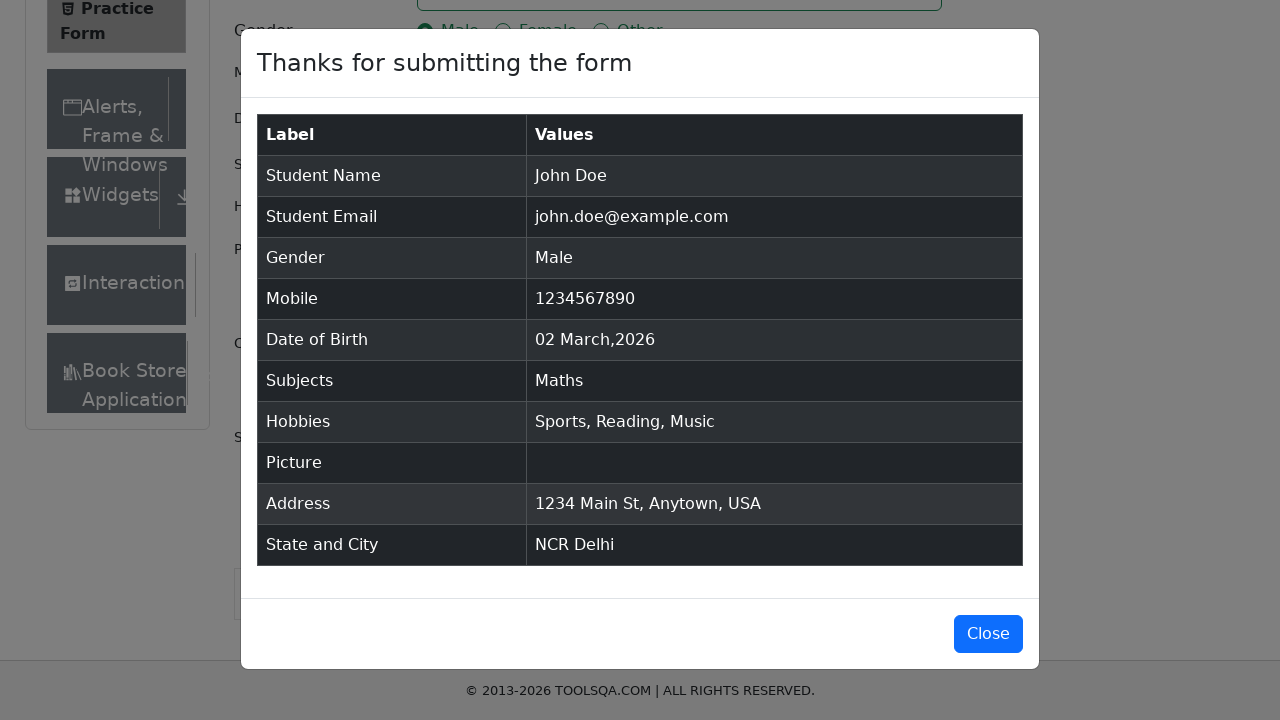

Closed success modal by clicking close button at (988, 634) on #closeLargeModal
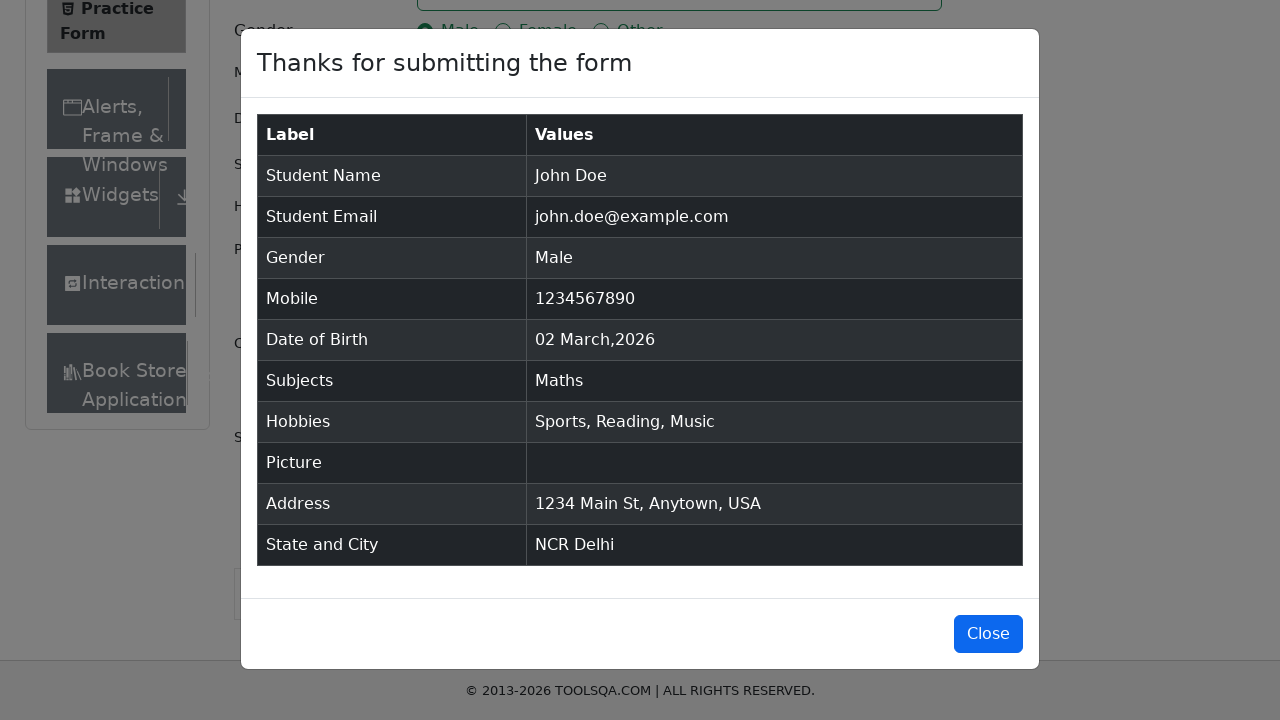

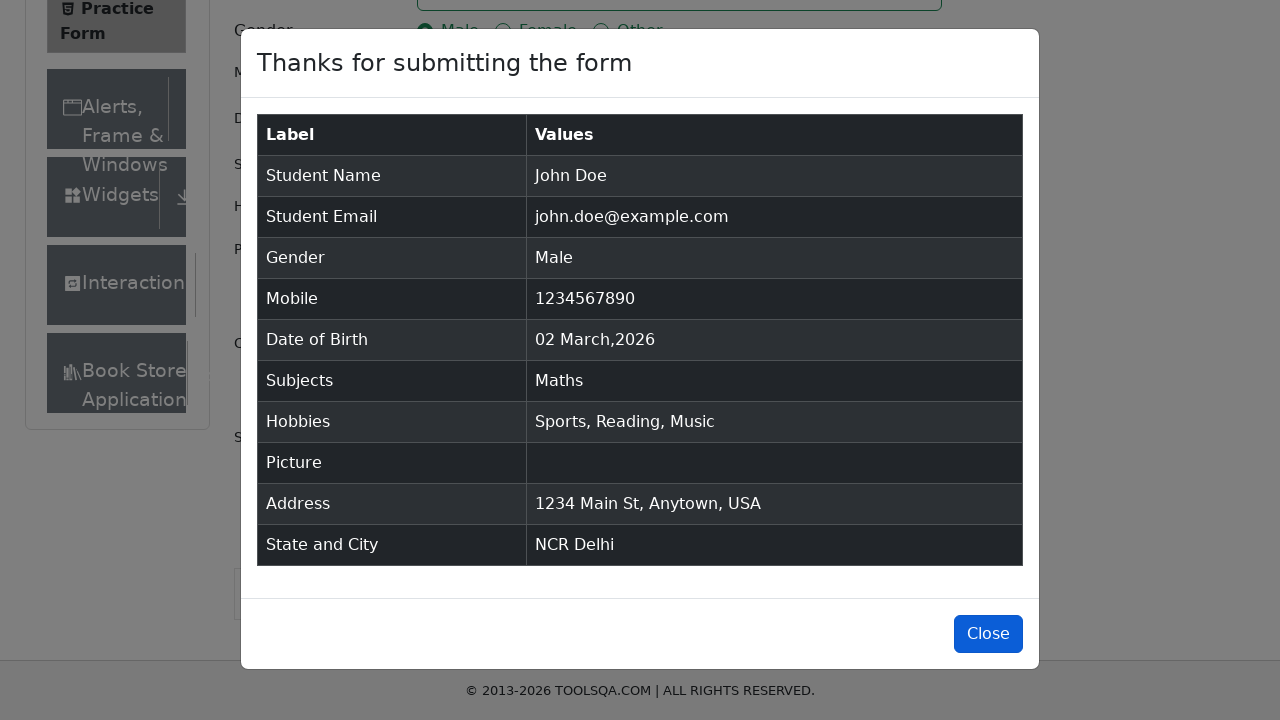